Tests manipulating web storage via JavaScript, setting custom key-value pairs in both local and session storage, then displaying the results.

Starting URL: https://bonigarcia.dev/selenium-webdriver-java/web-storage.html

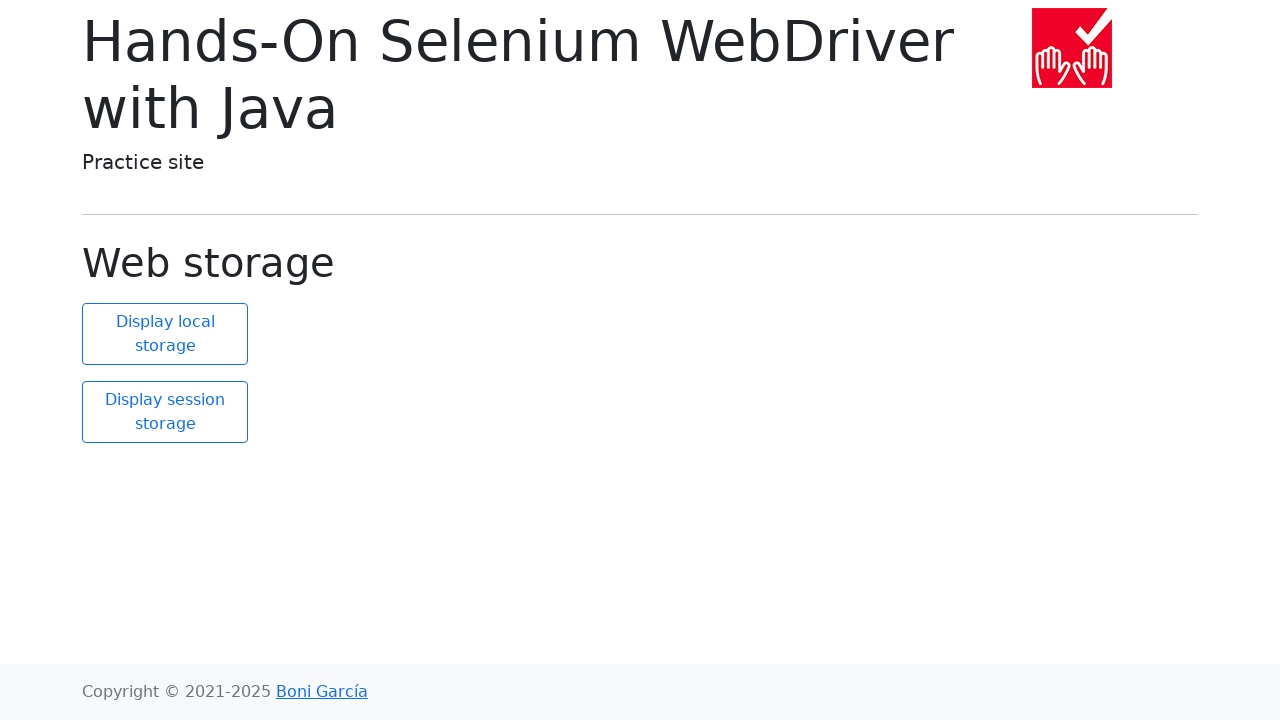

Cleared local storage
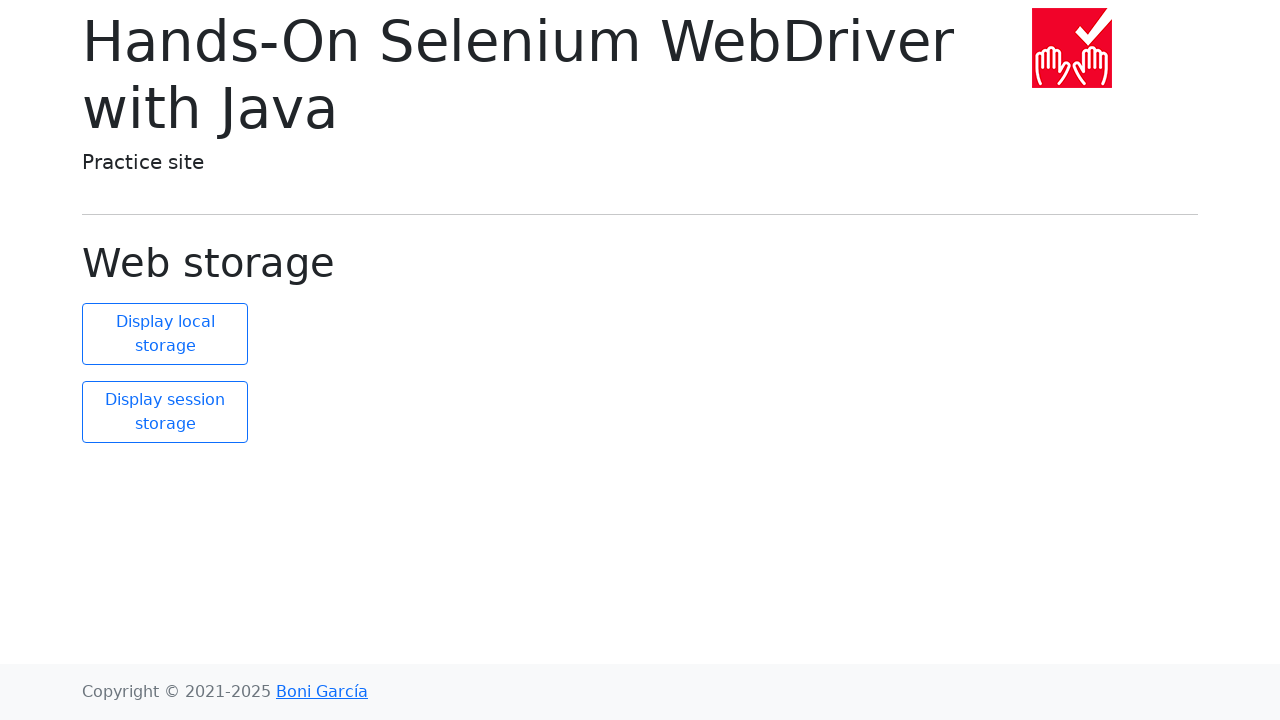

Cleared session storage
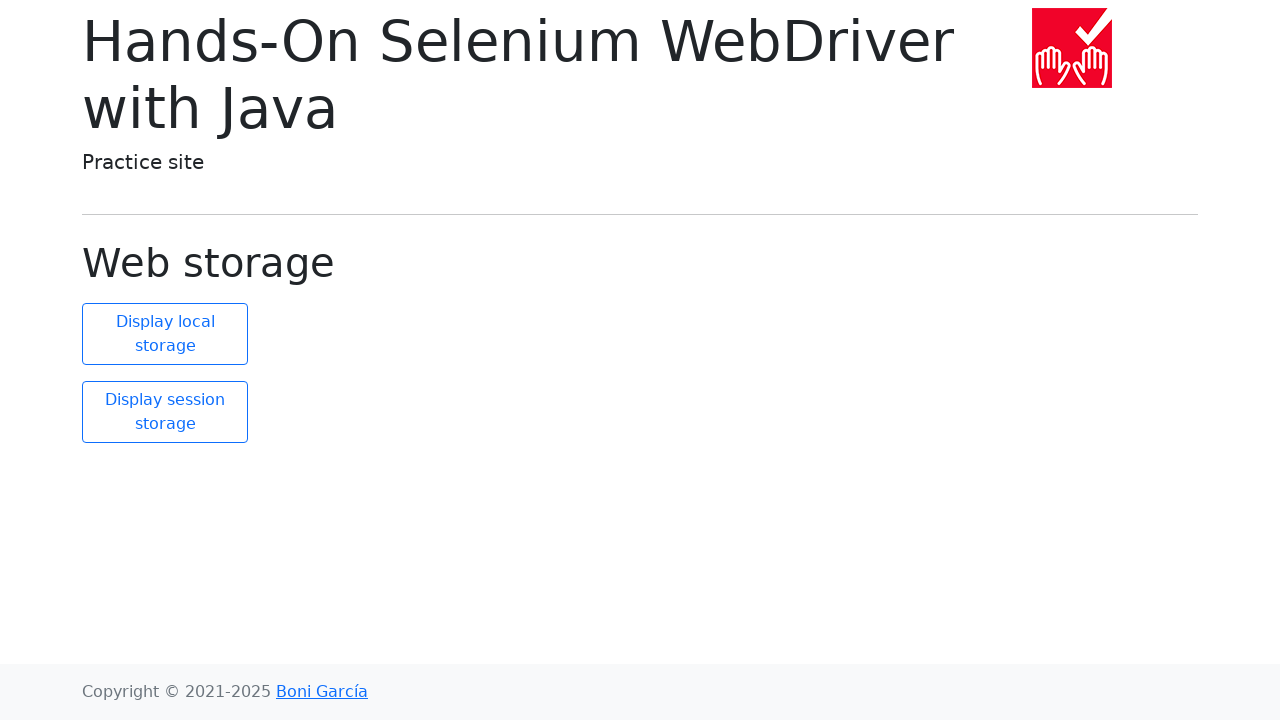

Set local storage item with key 'localKey' and value 'localValue'
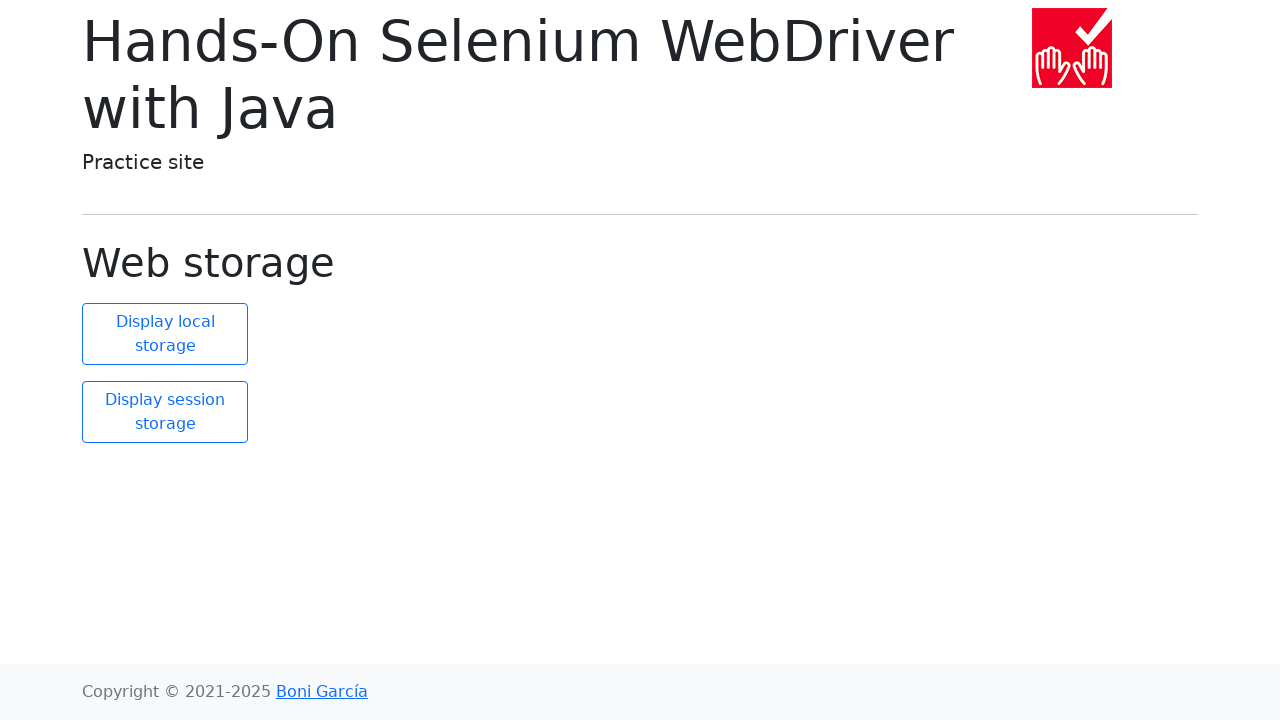

Set session storage item with key 'sessionKey' and value 'sessionValue'
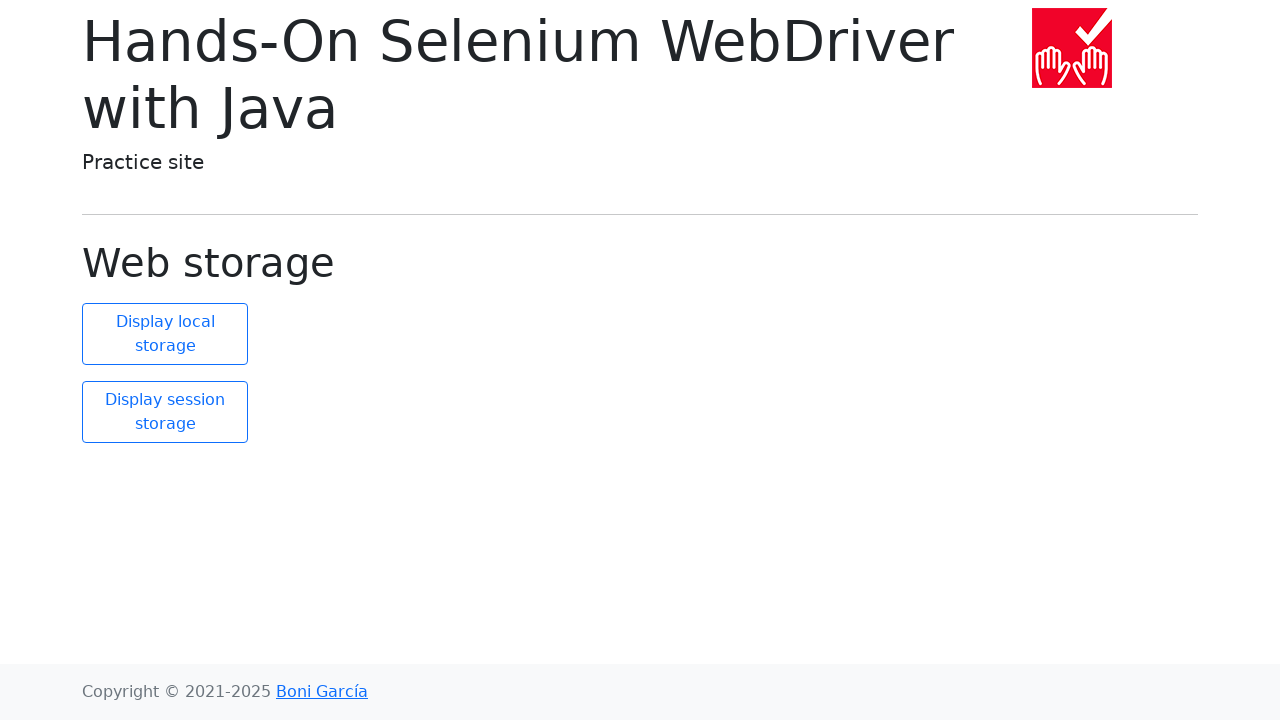

Clicked button to display local storage contents at (165, 334) on xpath=//button[@id='display-local']
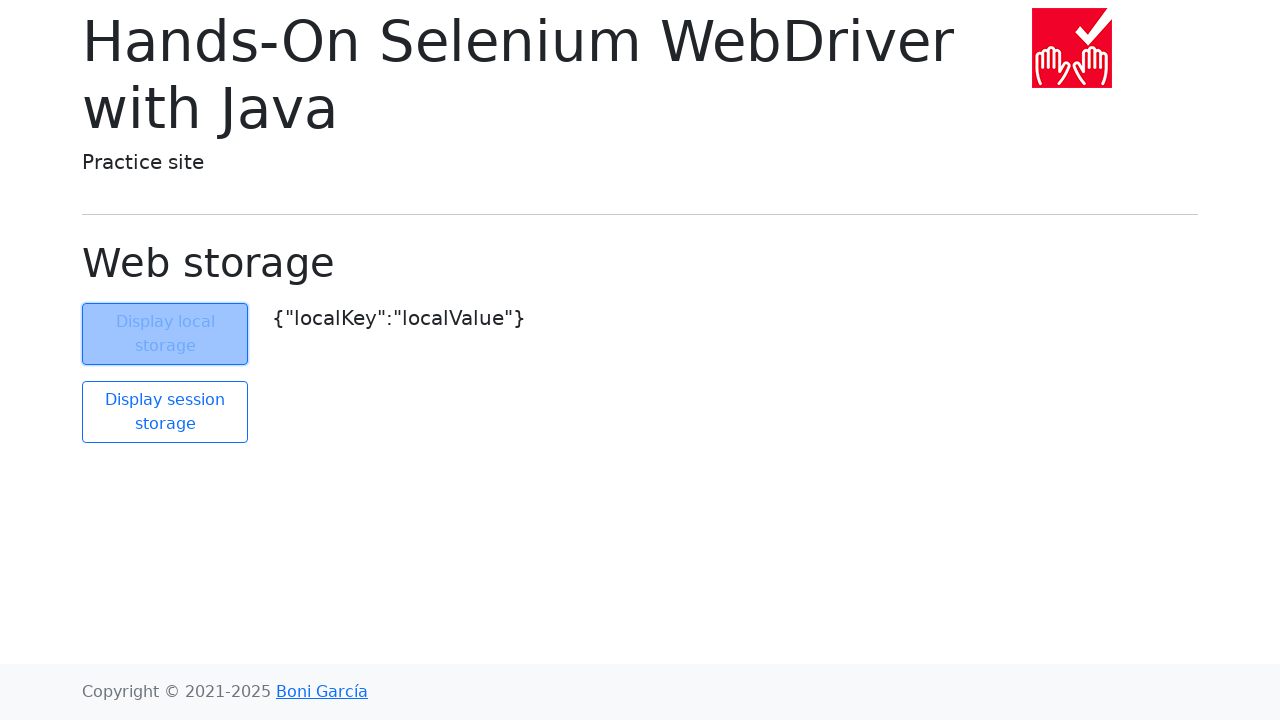

Clicked button to display session storage contents at (165, 412) on xpath=//button[@id='display-session']
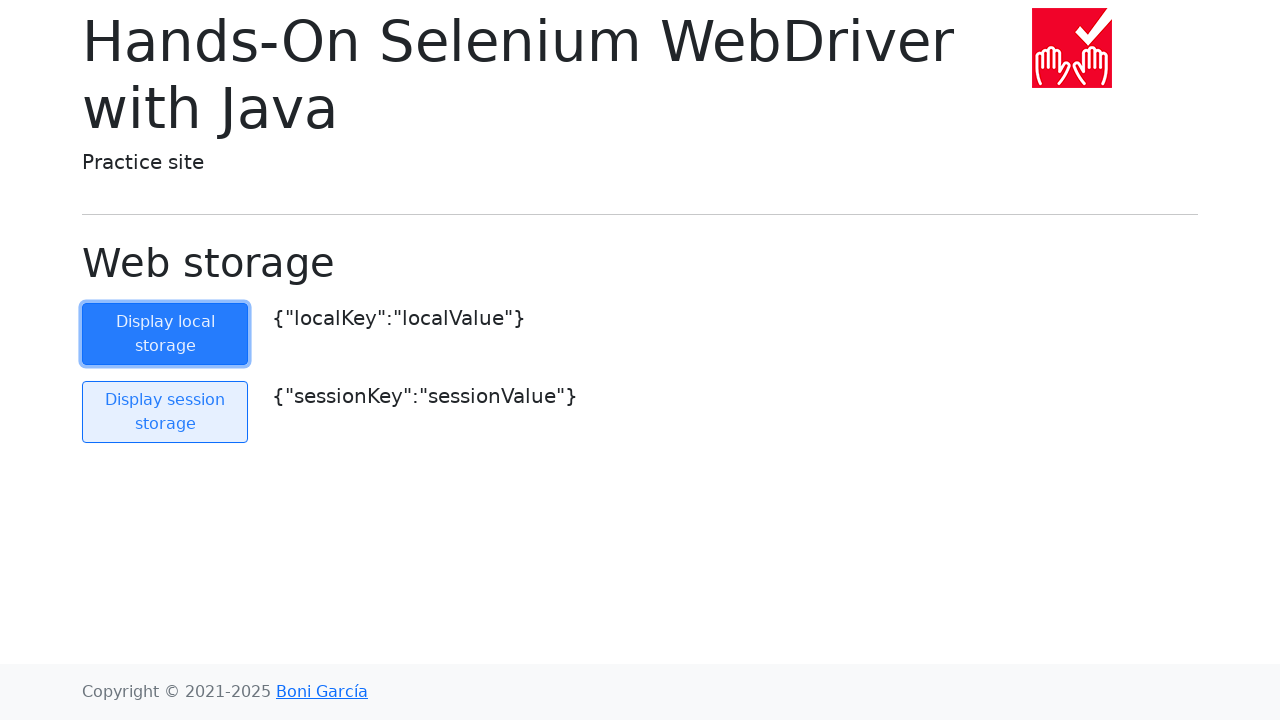

Local storage content displayed
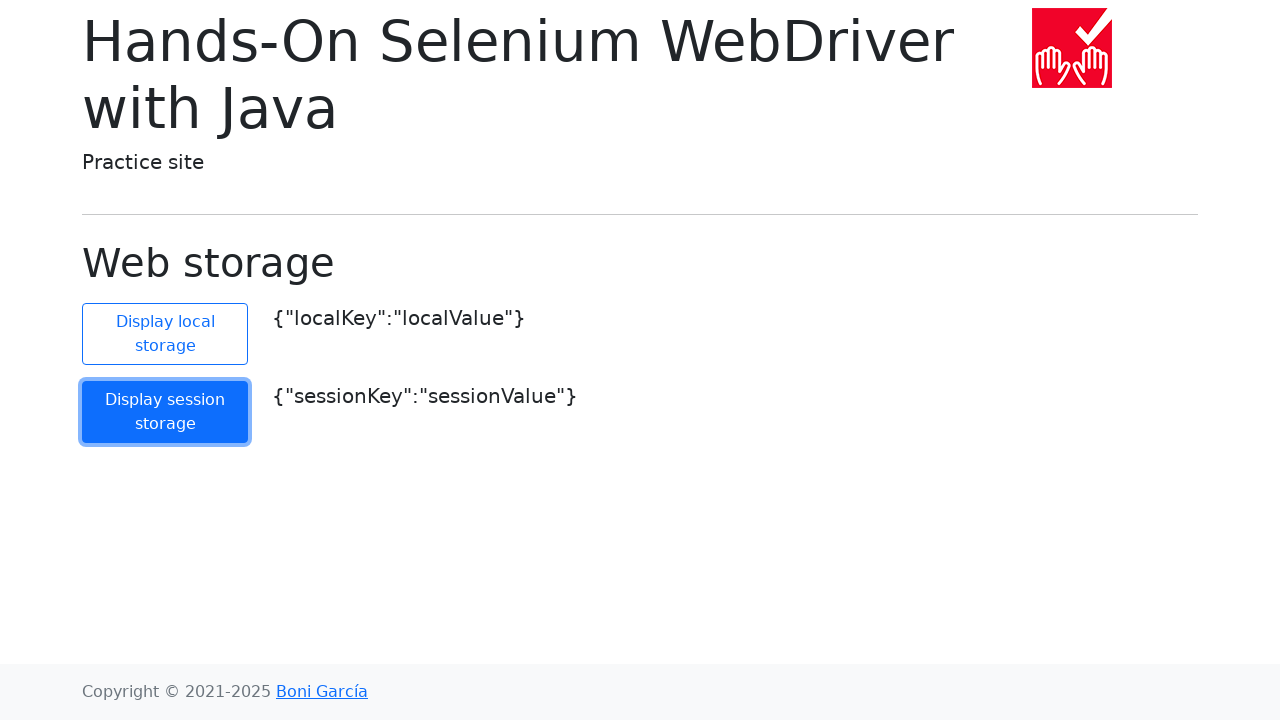

Session storage content displayed
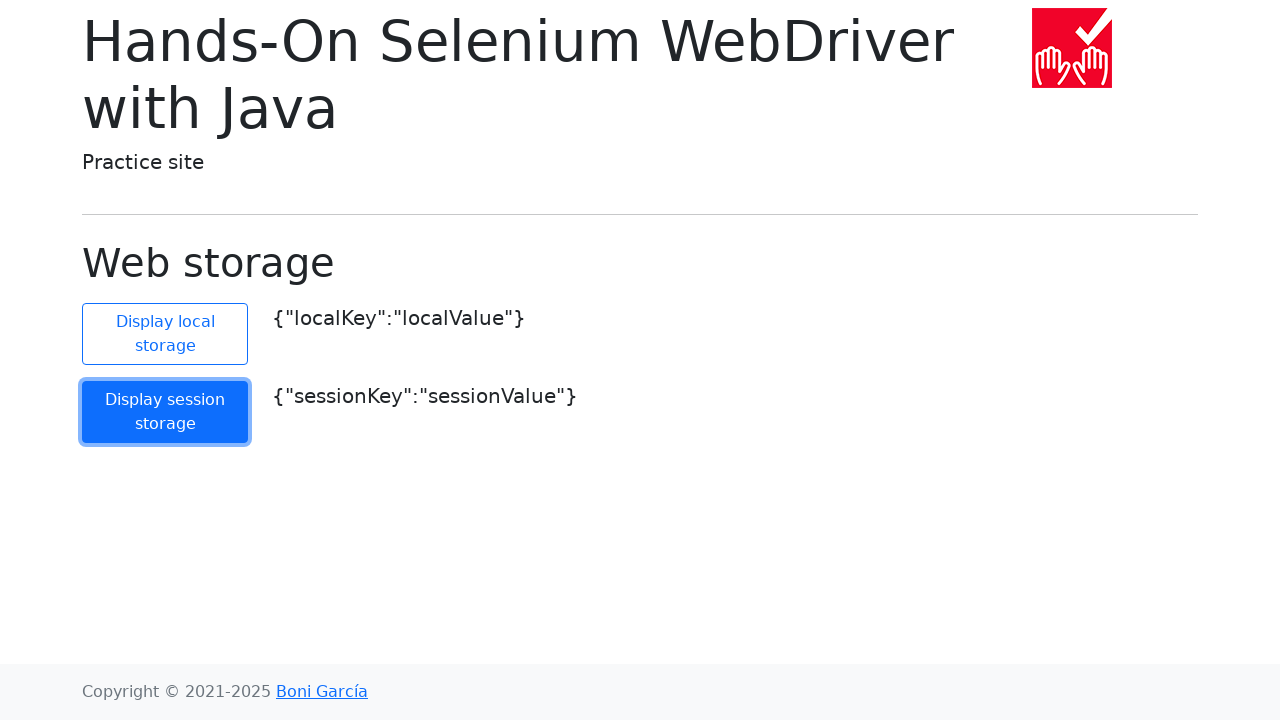

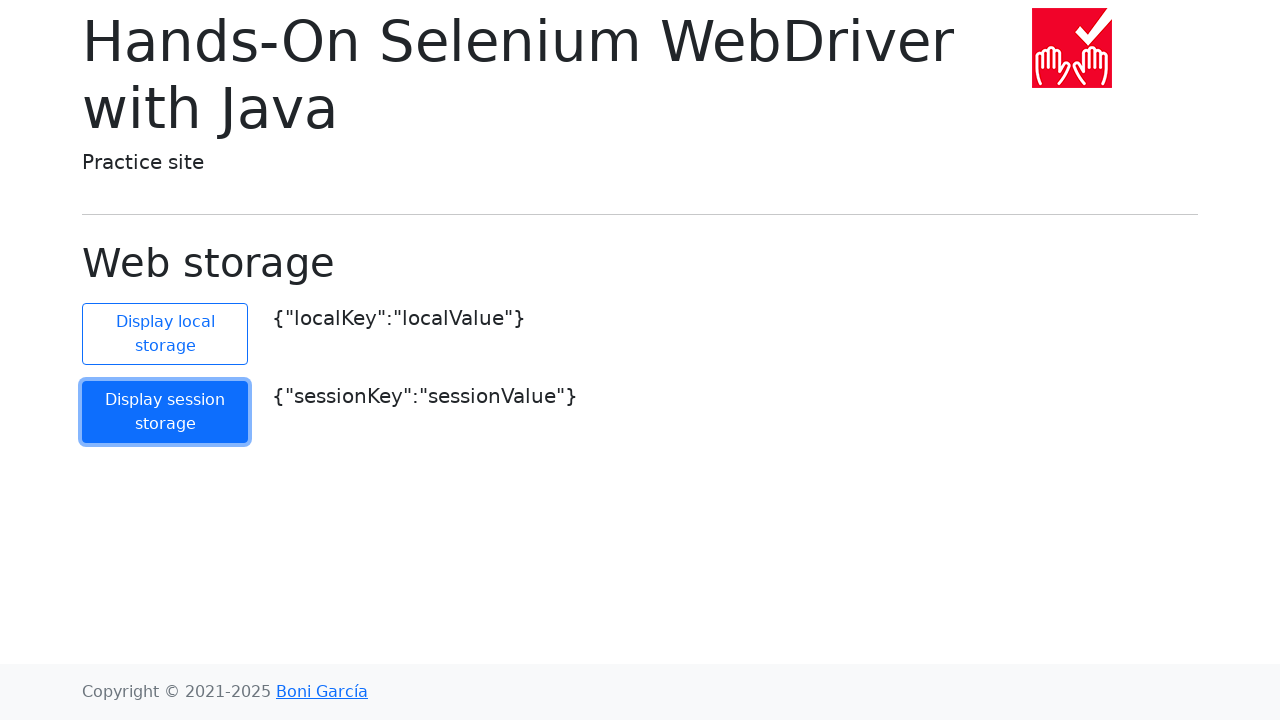